Tests the ParaBank registration form by filling out all required fields (personal information, address, contact details, and account credentials) and submitting the form.

Starting URL: https://parabank.parasoft.com/parabank/register.htm

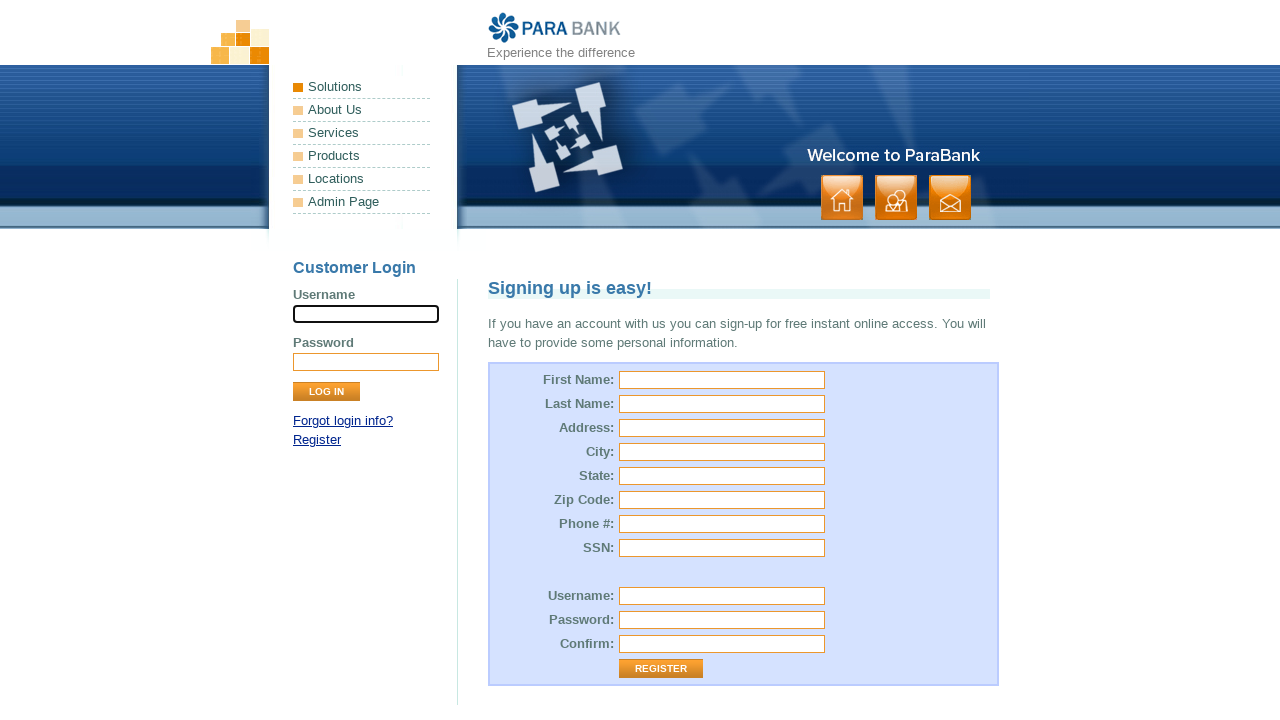

Filled first name field with 'Marcus' on #customer\.firstName
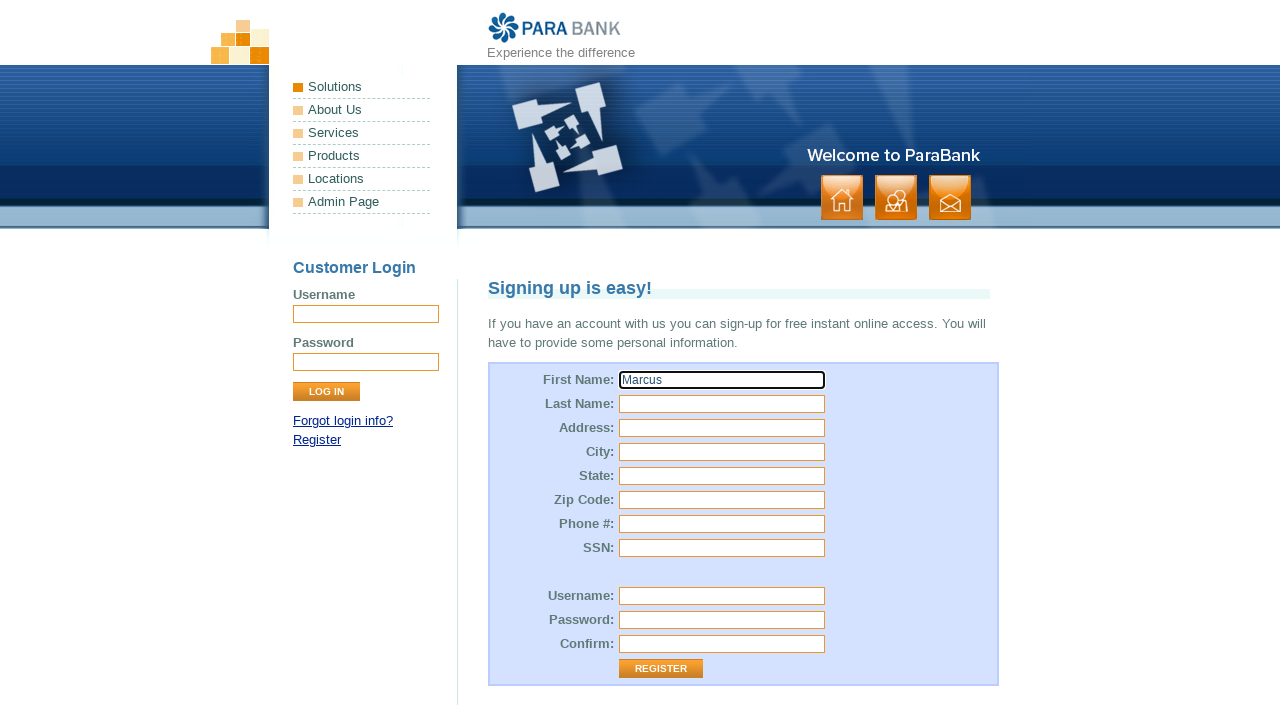

Filled last name field with 'Thompson' on input[name='customer.lastName']
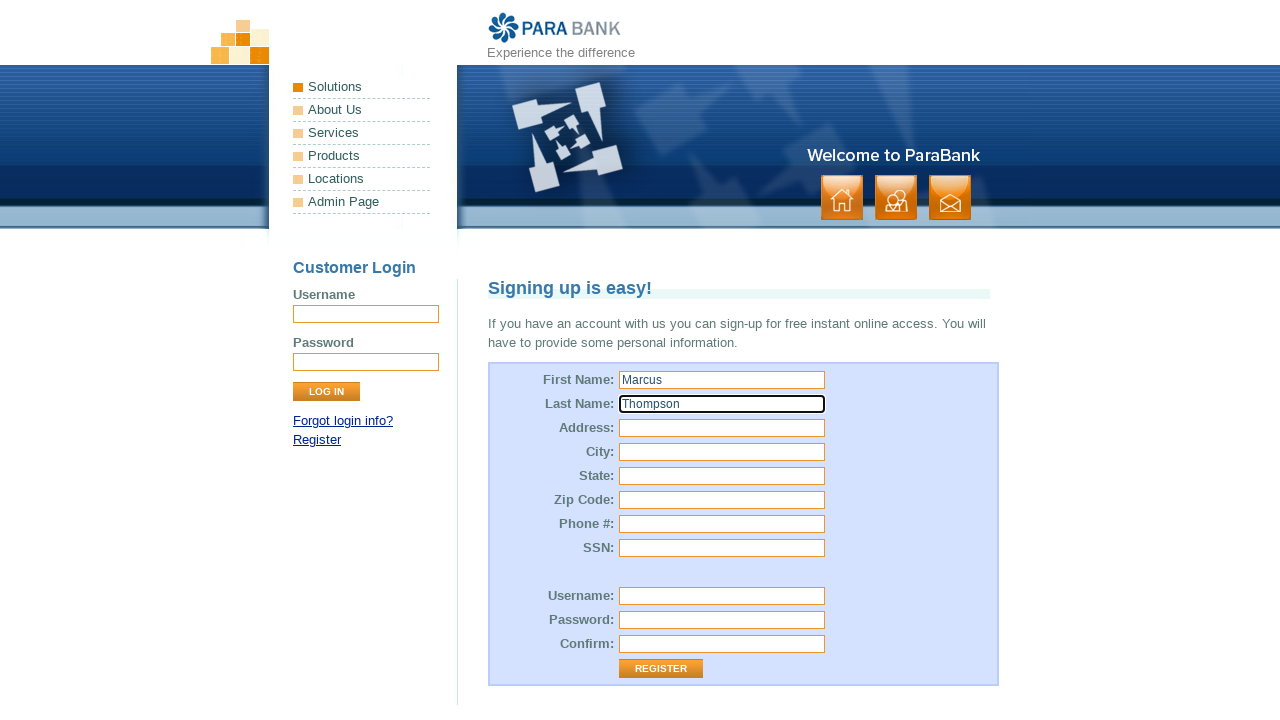

Filled street address field with '5678 Oak Street' on #customer\.address\.street
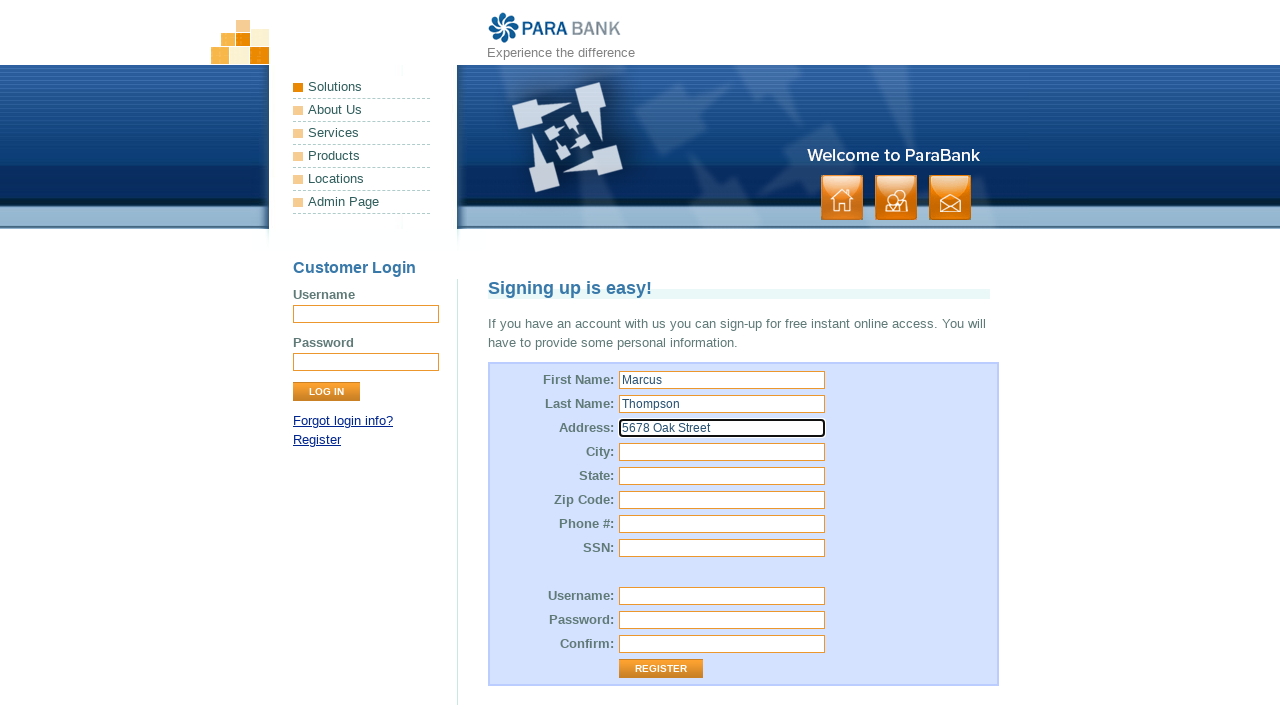

Filled city field with 'Seattle' on input[name='customer.address.city']
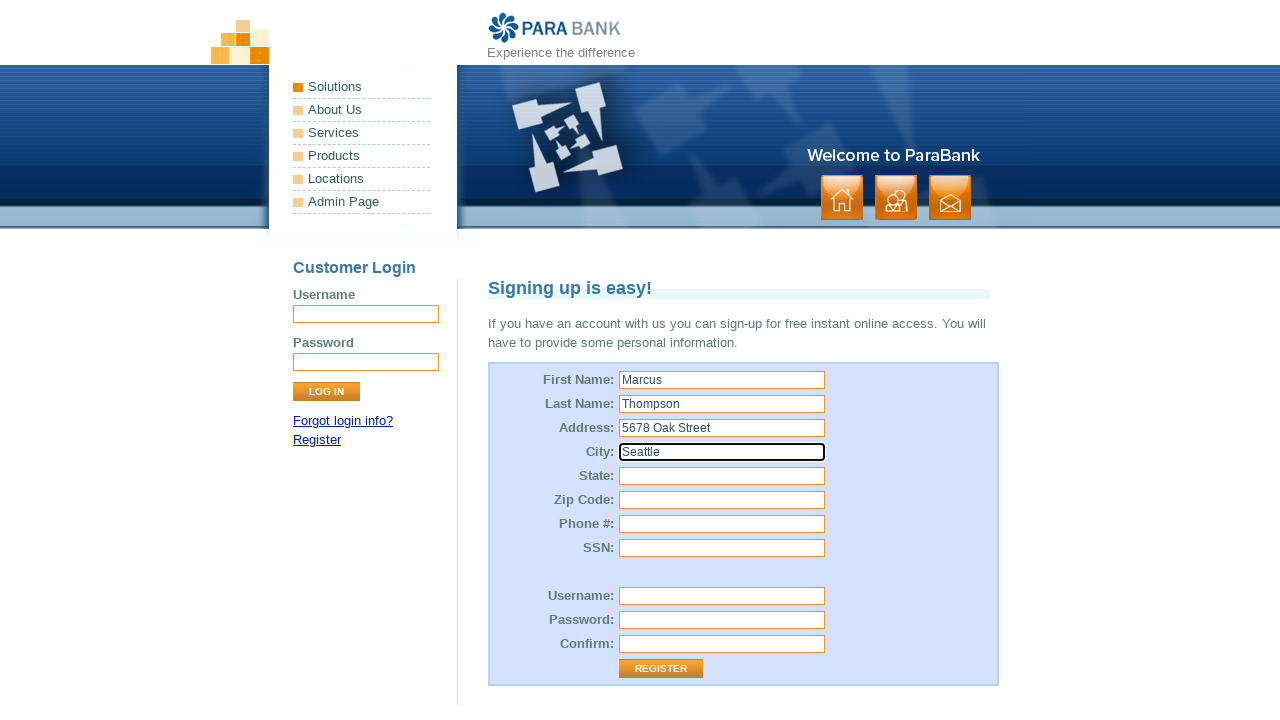

Filled state field with 'Washington' on #customer\.address\.state
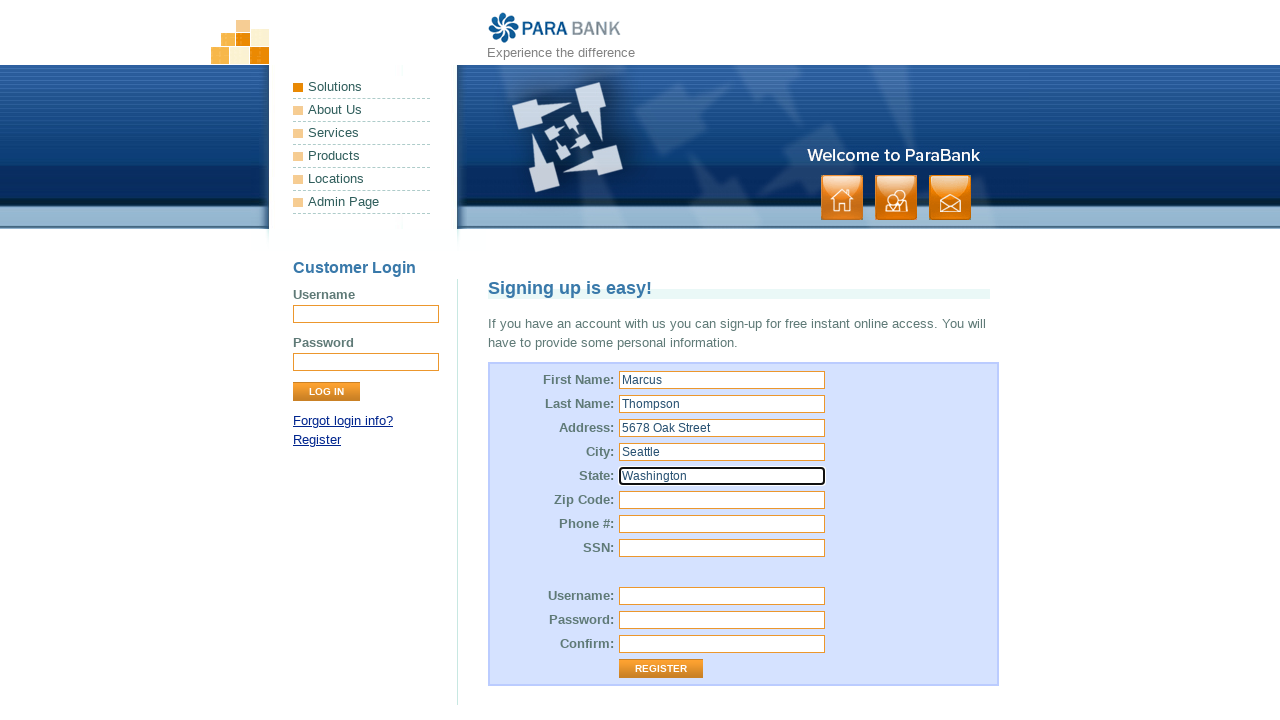

Filled zip code field with '98101' on input[name='customer.address.zipCode']
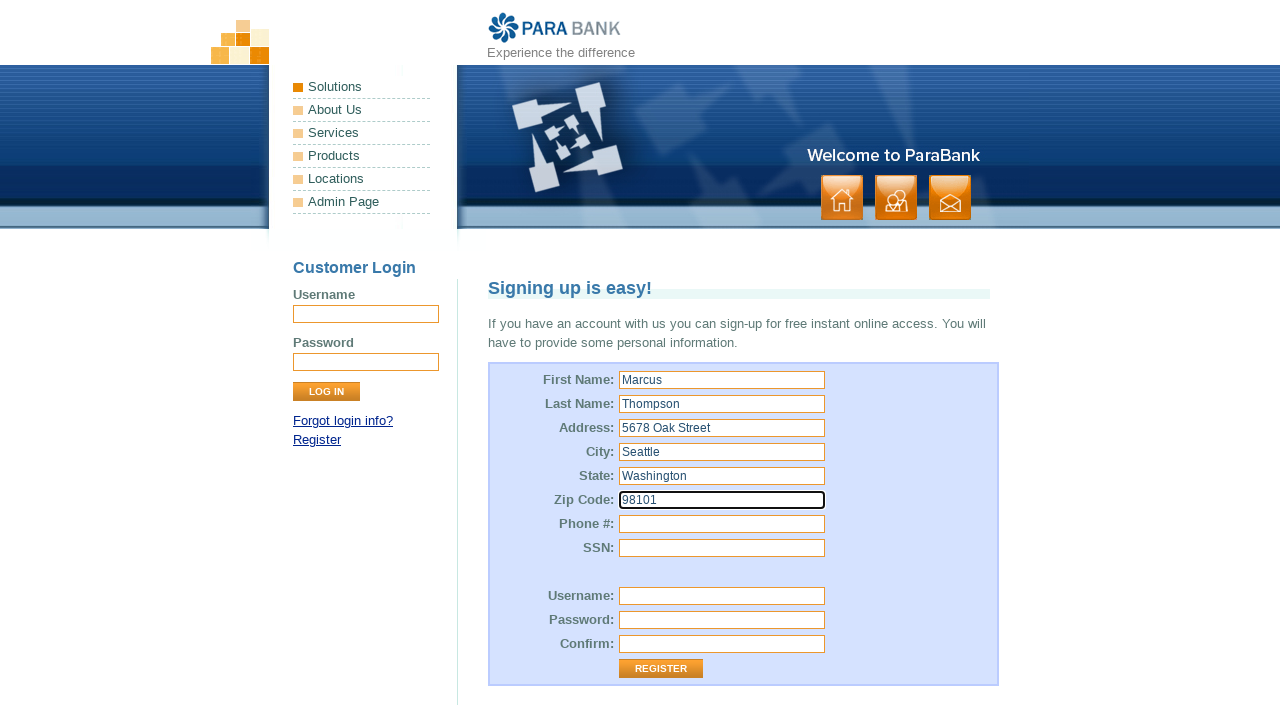

Filled phone number field with '206-555-1234' on #customer\.phoneNumber
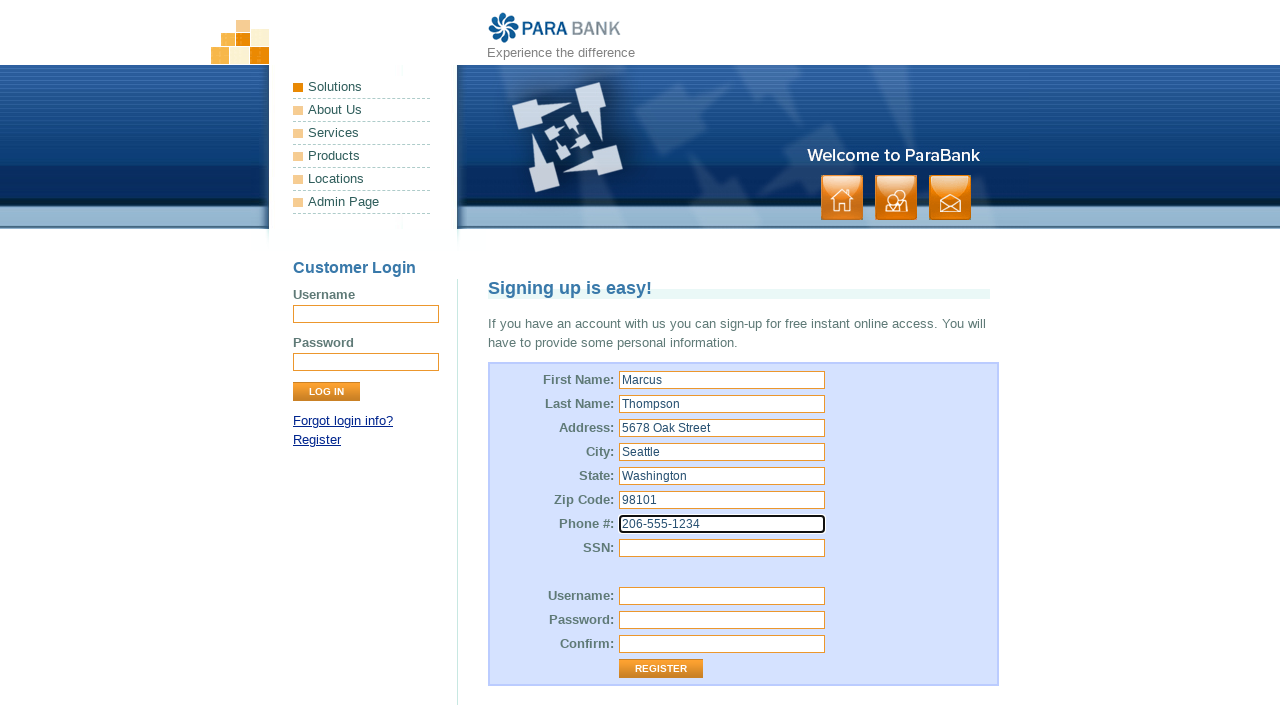

Filled SSN field with '987-65-4321' on input[name='customer.ssn']
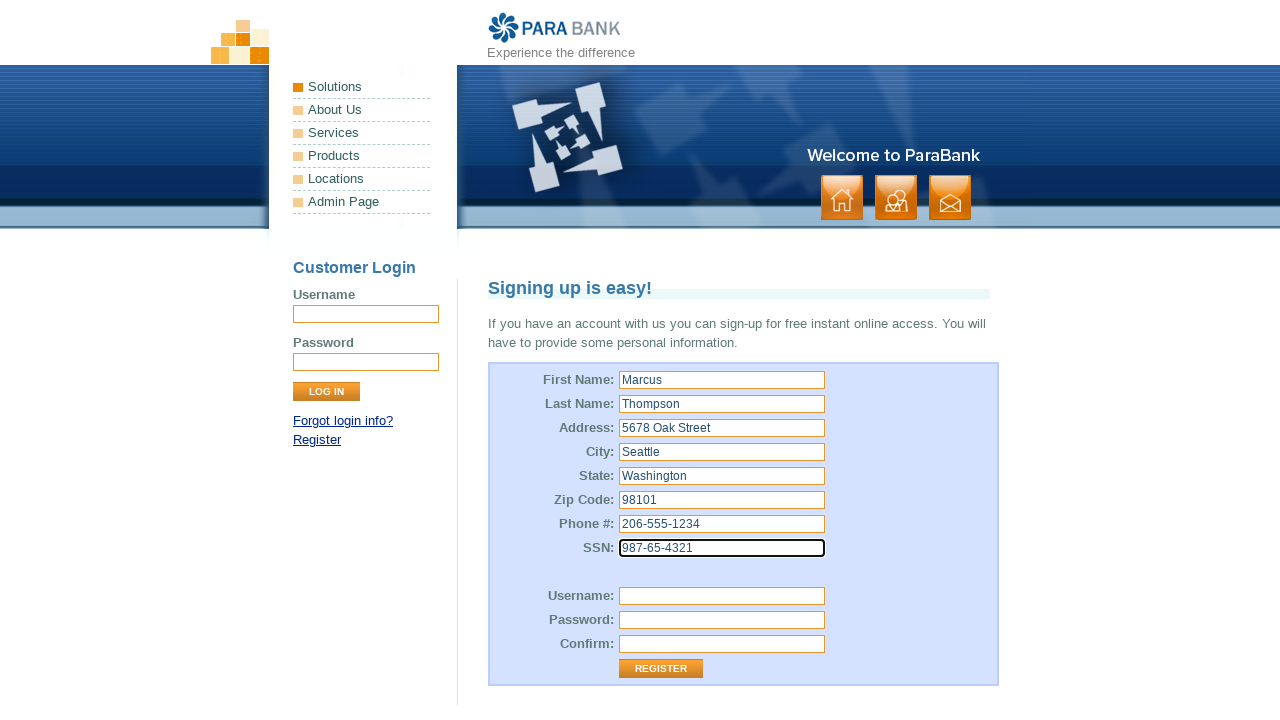

Filled username field with 'marcusthompson2024' on #customer\.username
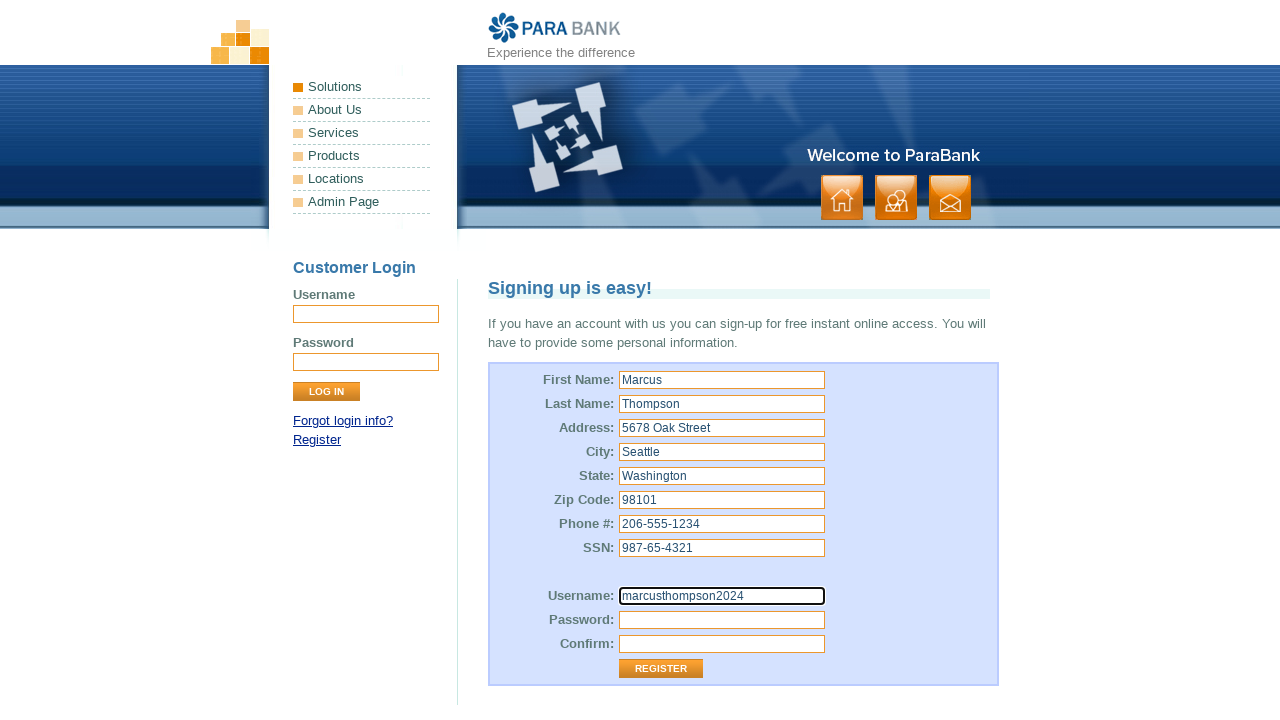

Filled password field with 'SecurePass456' on input[name='customer.password']
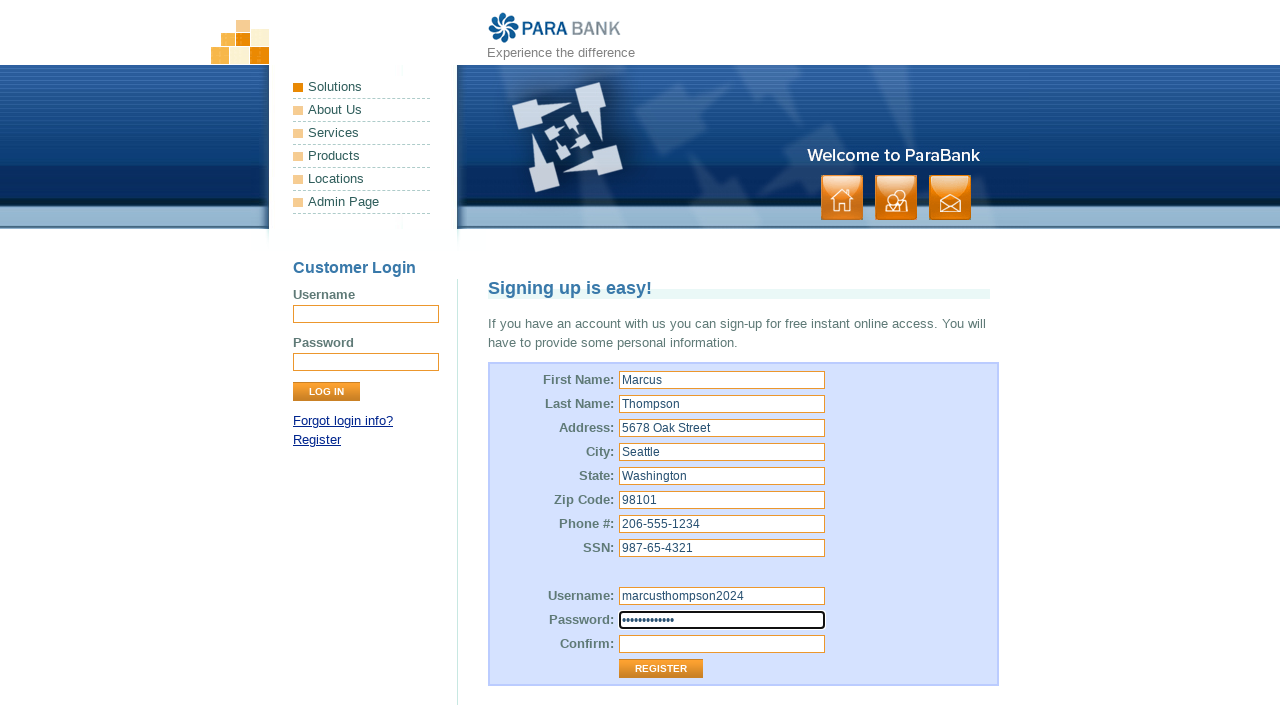

Filled repeated password field with 'SecurePass456' on #repeatedPassword
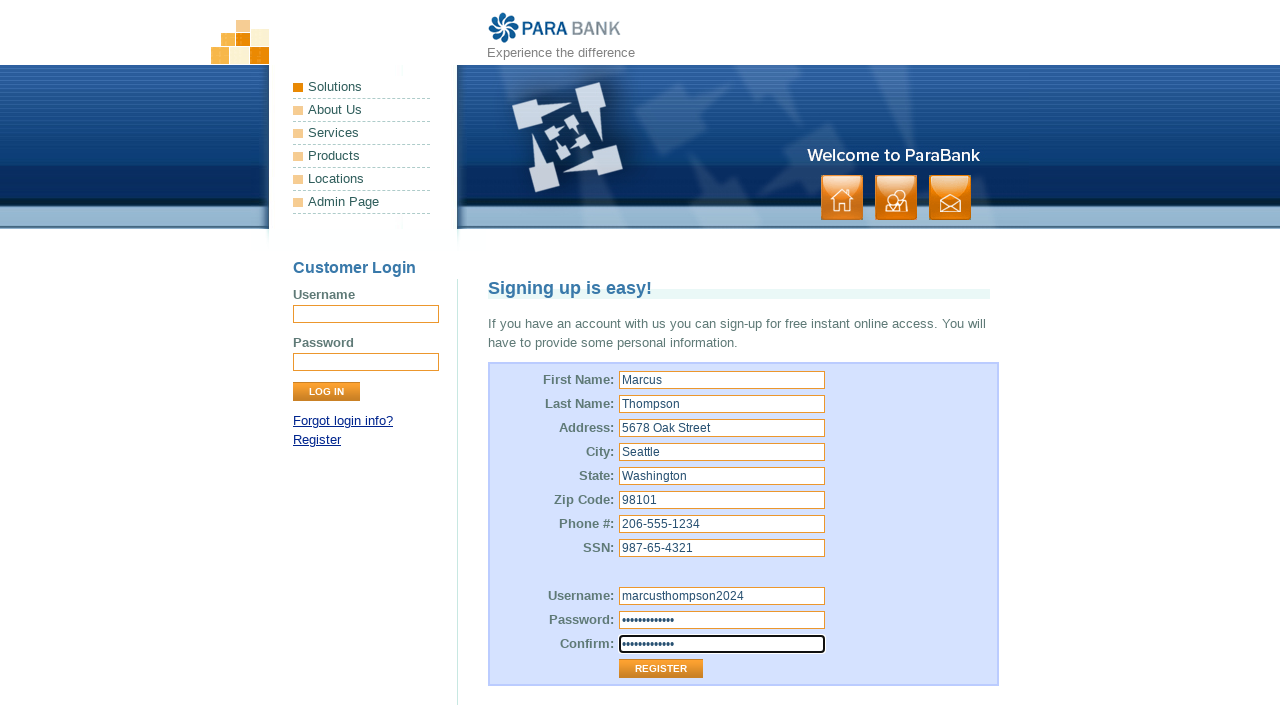

Clicked register button to submit form at (896, 198) on .button
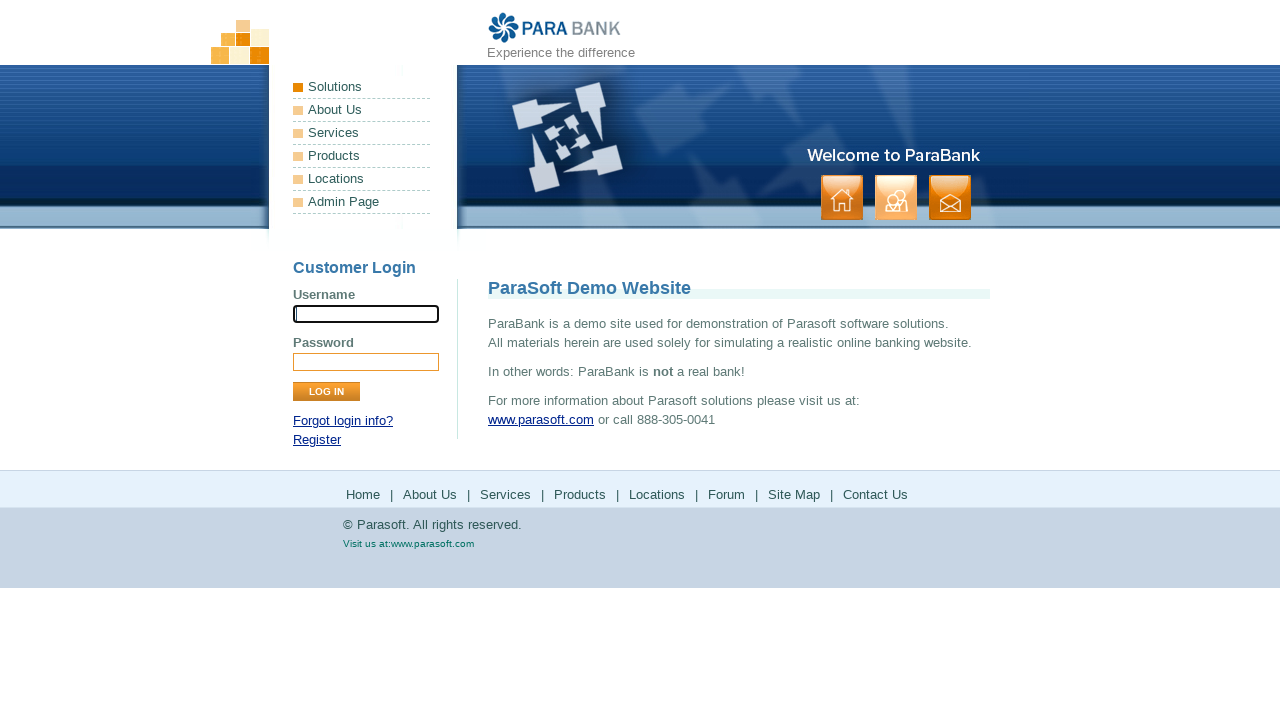

Registration form submitted and page finished loading
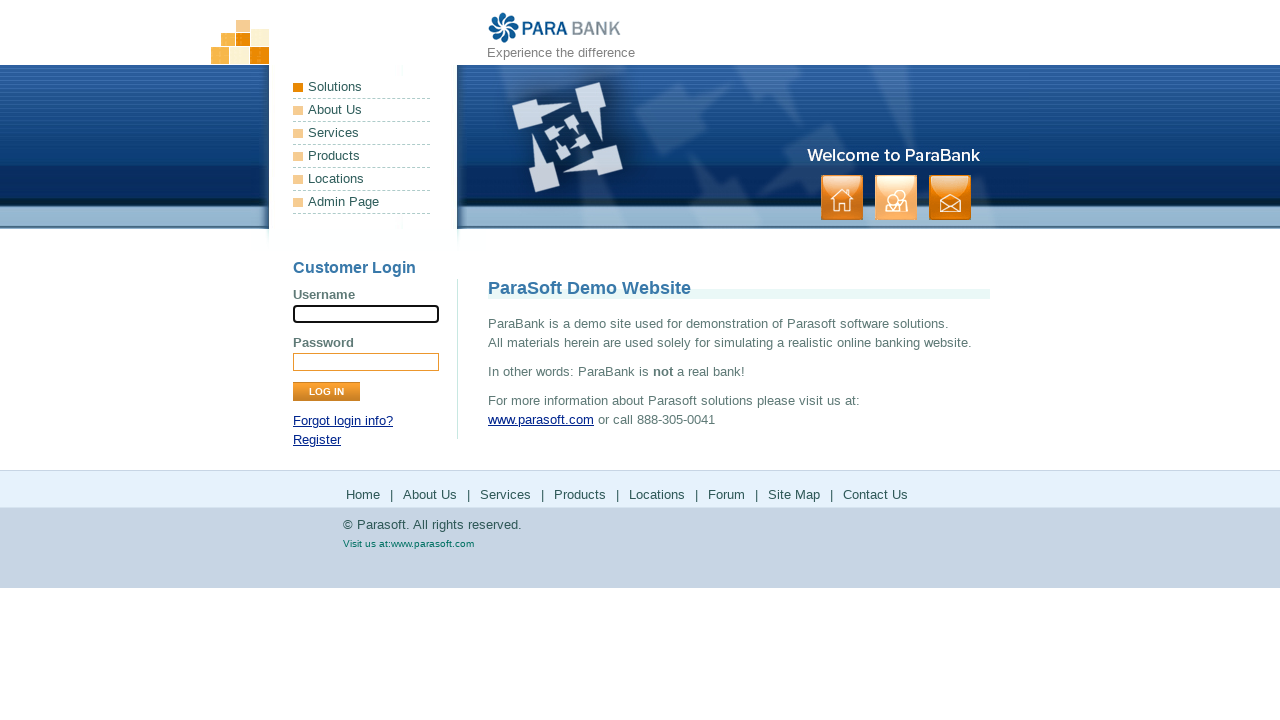

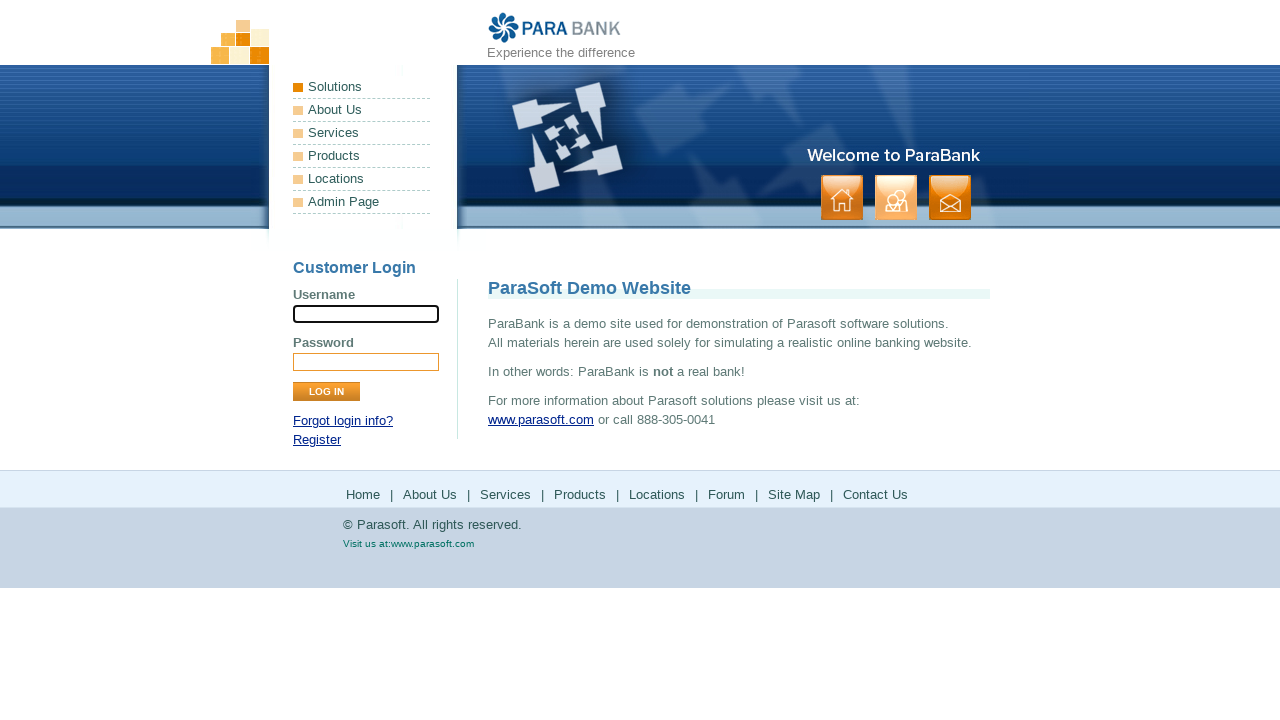